Tests radio button functionality by navigating to the radio button section and clicking the Impressive radio option.

Starting URL: https://demoqa.com/elements

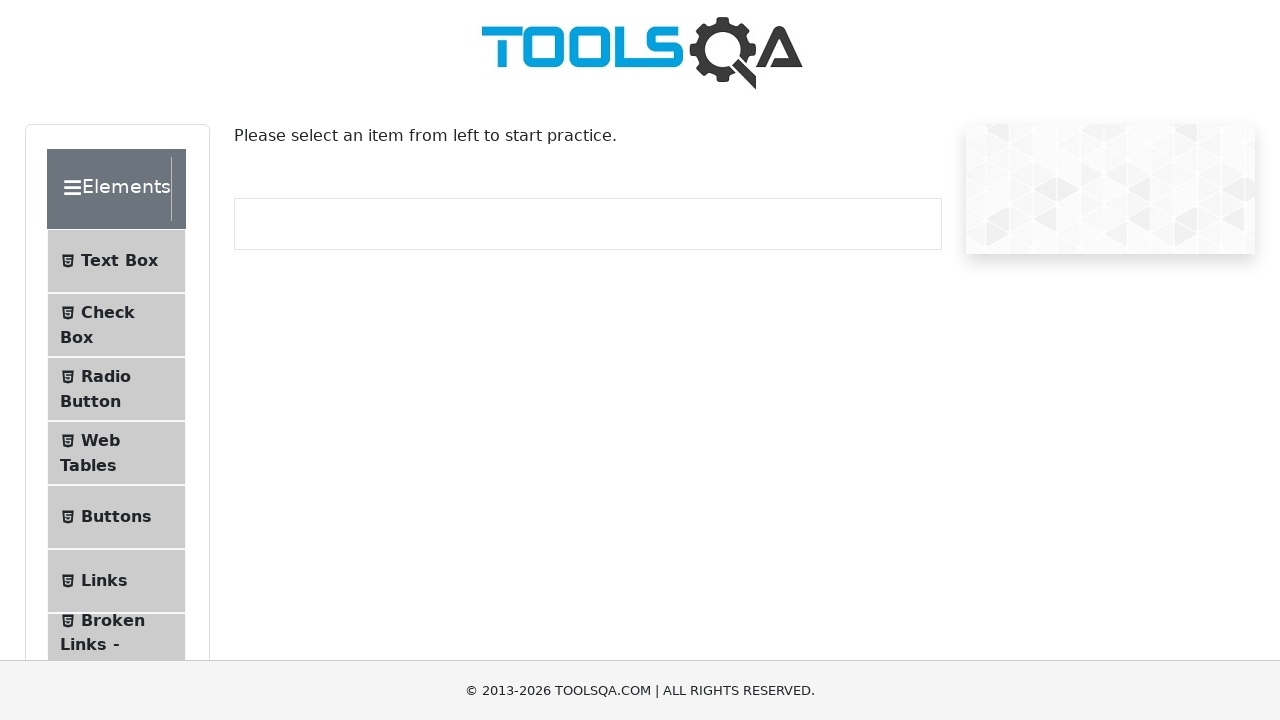

Clicked on Radio Button menu item at (116, 389) on #item-2
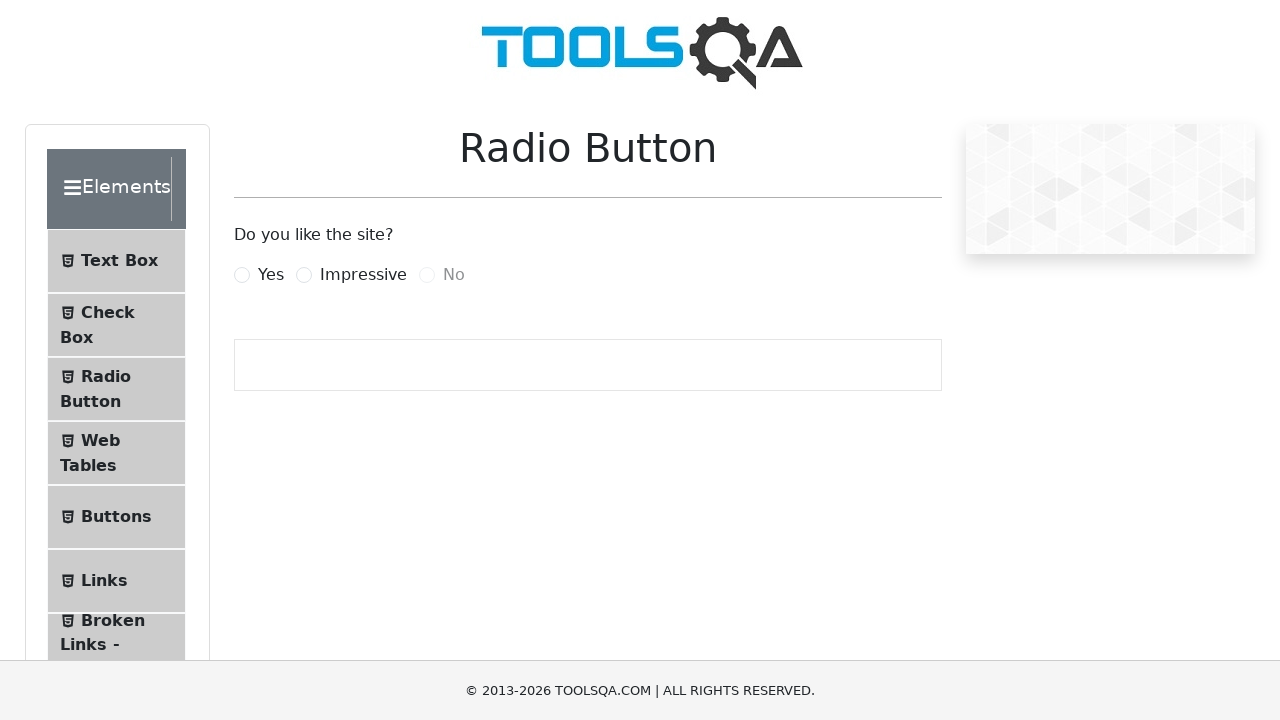

Clicked on Impressive radio button option at (363, 275) on label[for='impressiveRadio']
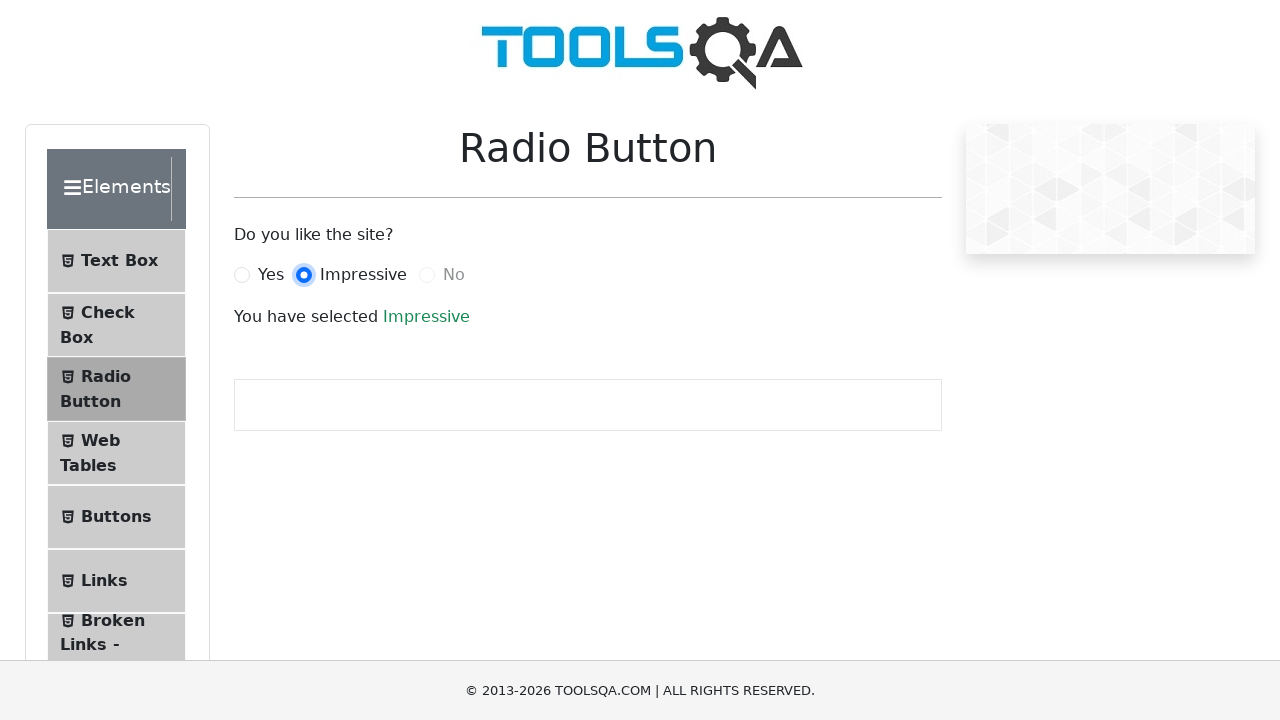

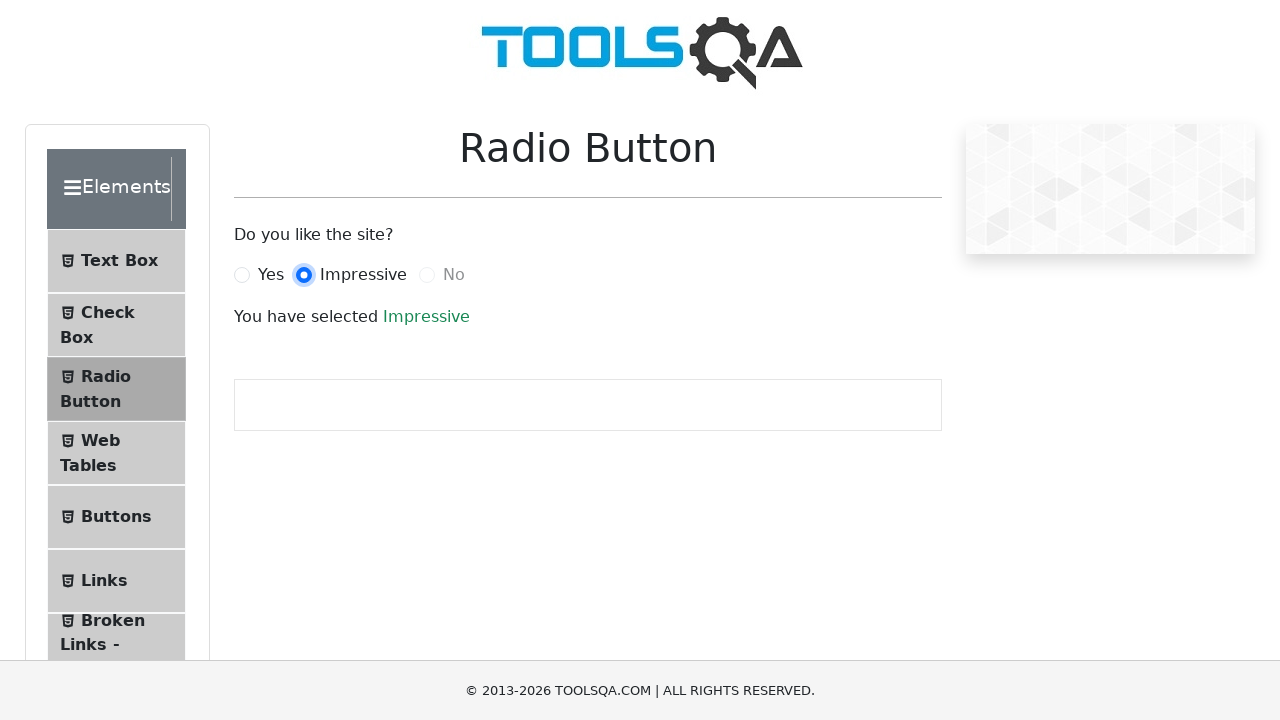